Tests sending text to a JavaScript prompt by clicking the third button, entering a name in the prompt, accepting it, and verifying the result message is displayed

Starting URL: https://the-internet.herokuapp.com/javascript_alerts

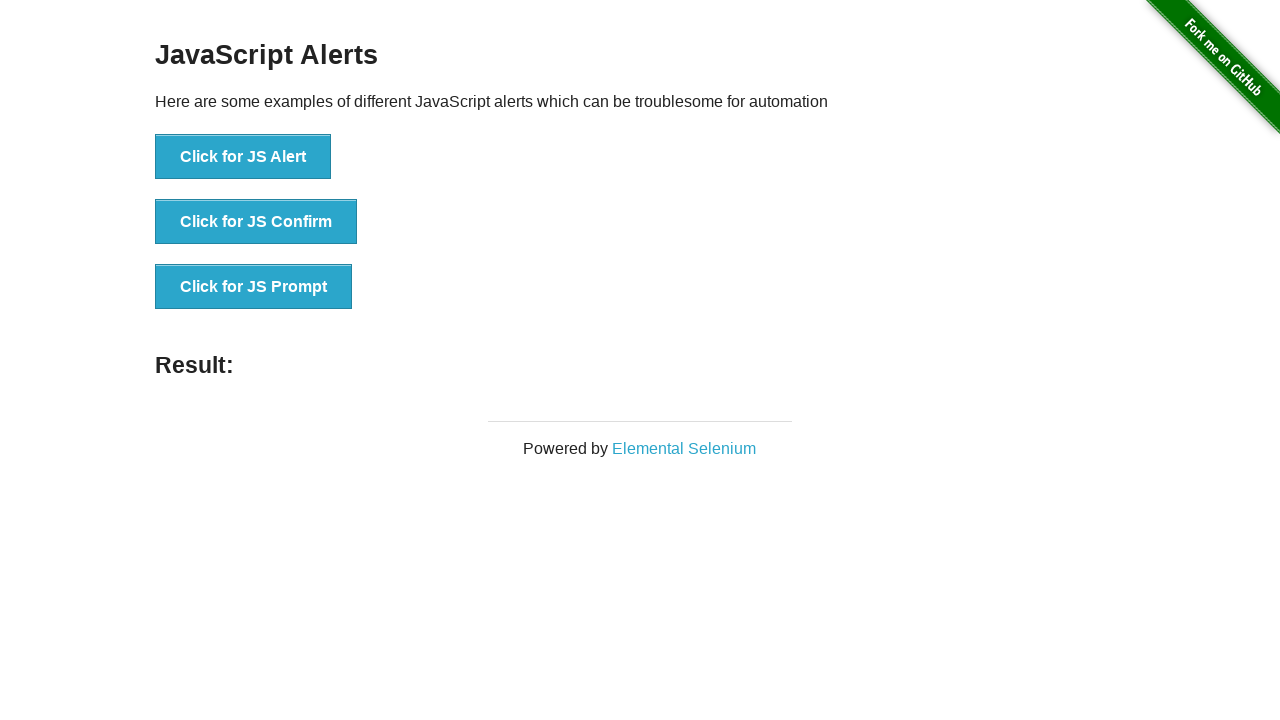

Set up dialog handler to accept prompt with text 'Maria'
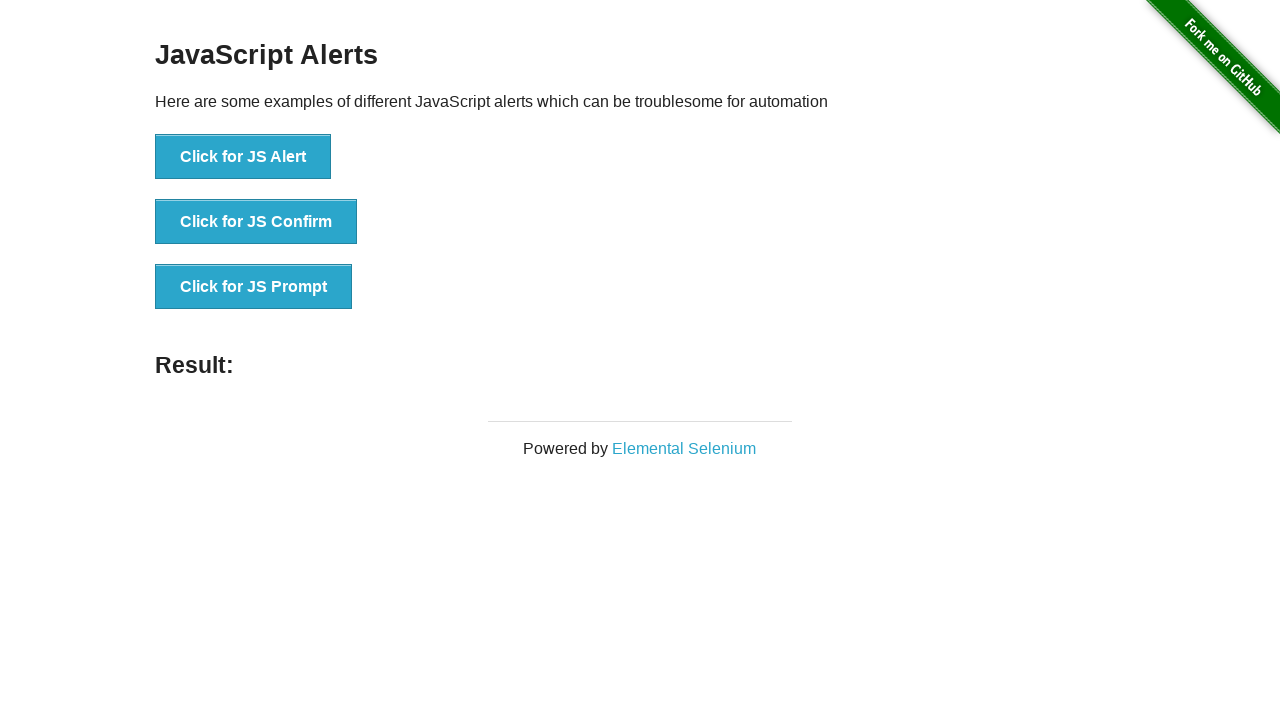

Clicked third button to trigger JavaScript prompt at (254, 287) on button[onclick='jsPrompt()']
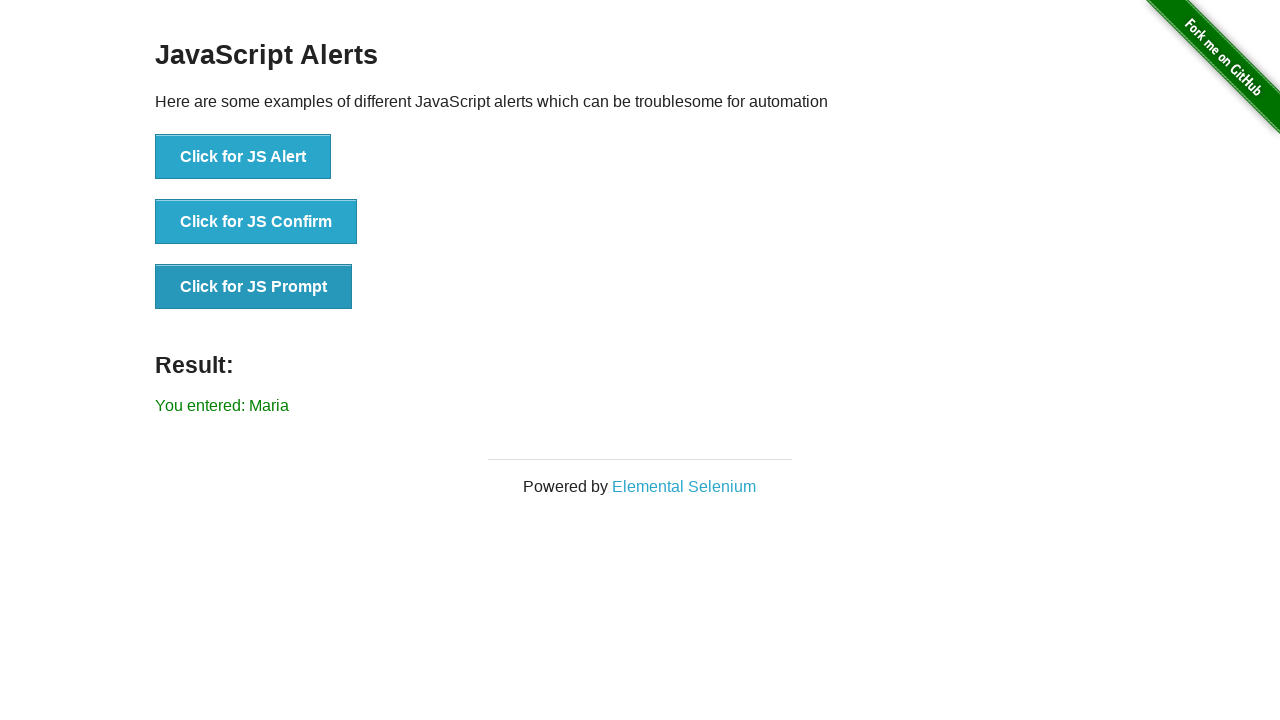

Result message element loaded
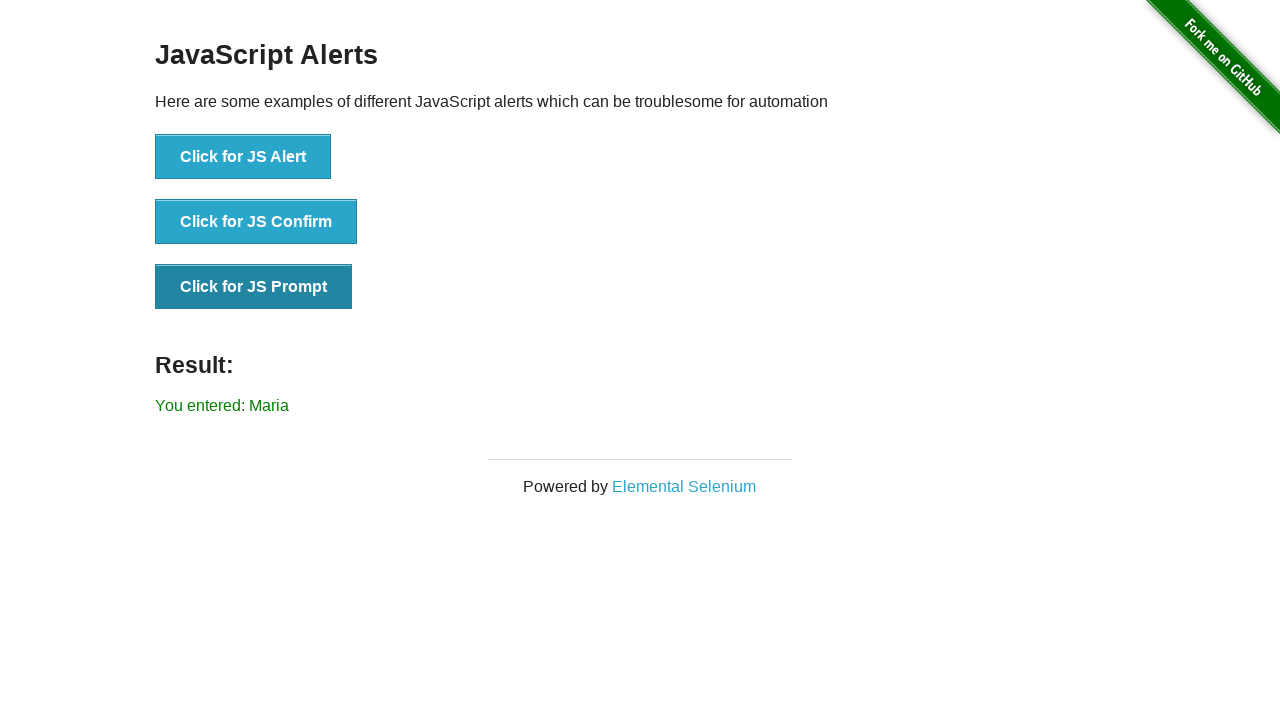

Verified result message is visible
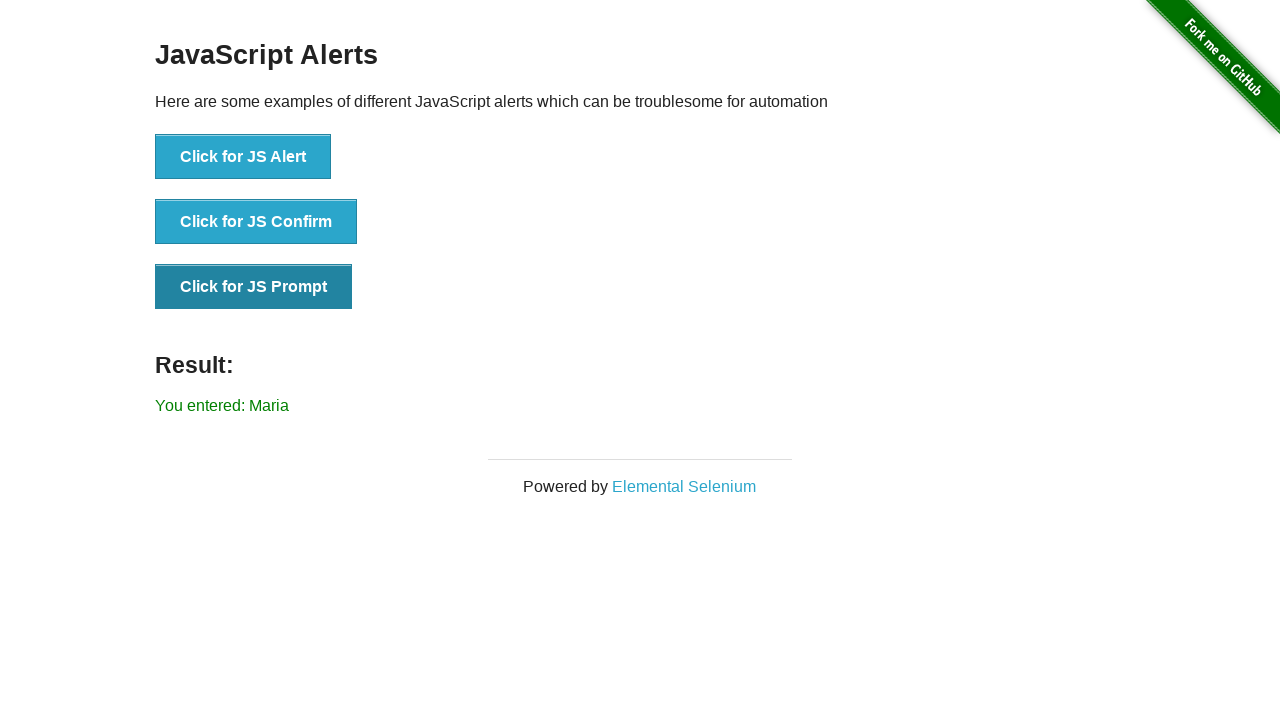

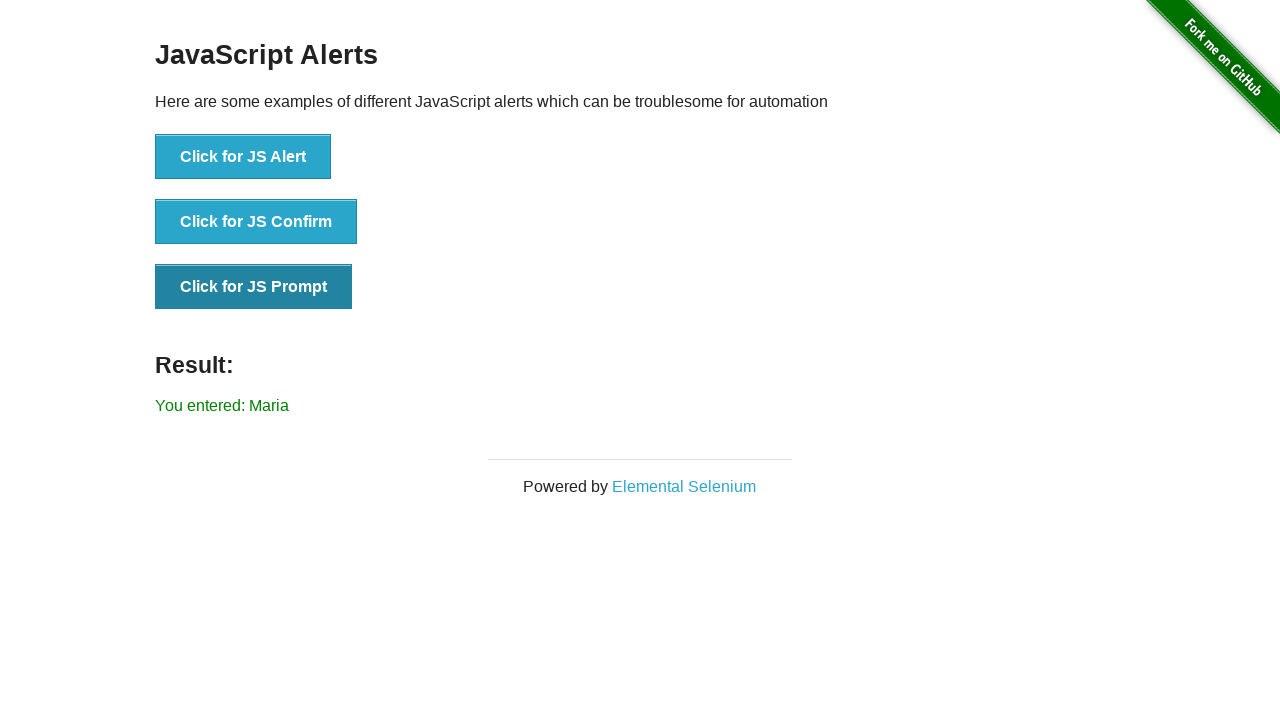